Tests registration form by filling required fields (first name, last name, email) and submitting the form to verify successful registration

Starting URL: http://suninjuly.github.io/registration1.html

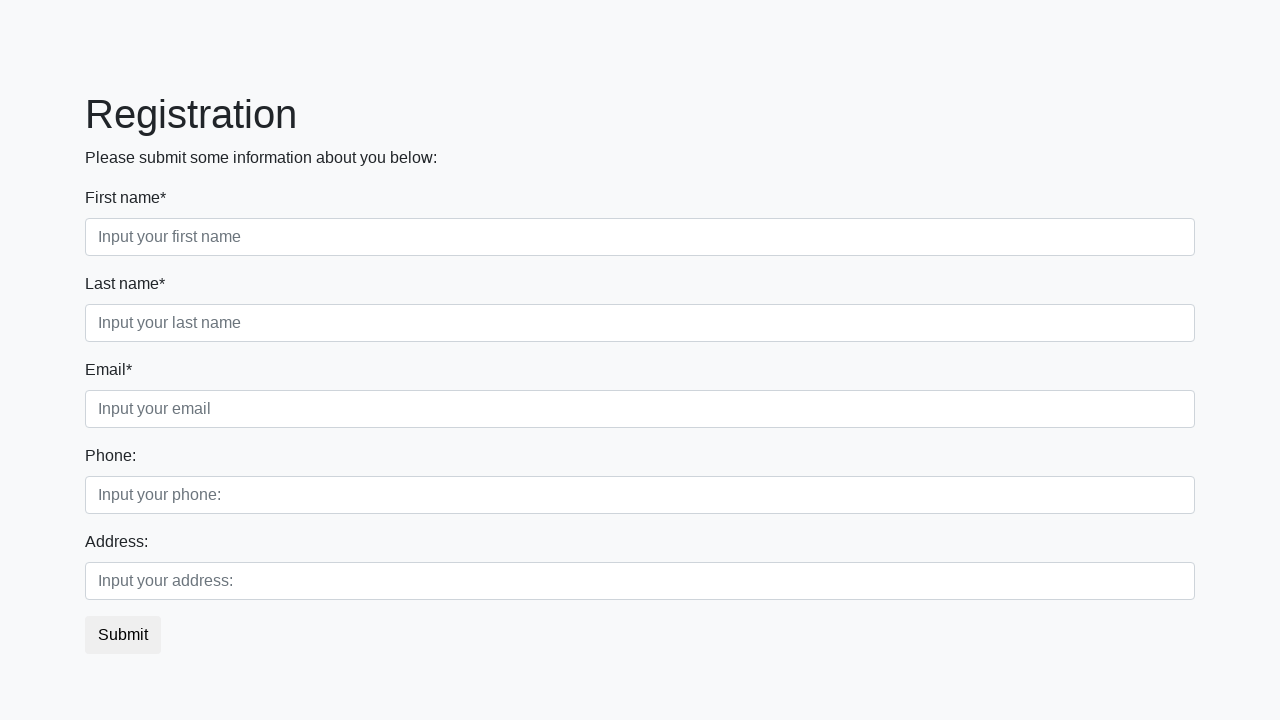

Navigated to registration form page
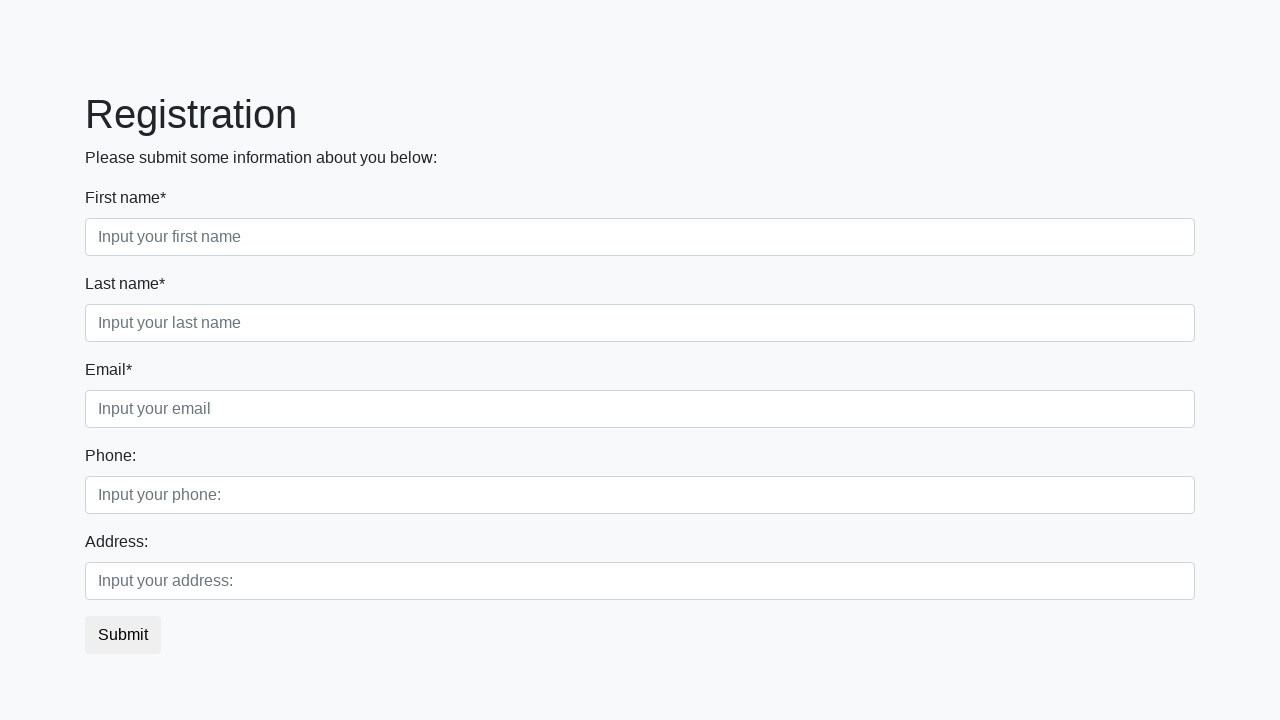

Filled first name field with 'Ivan' on .first_class input[required]
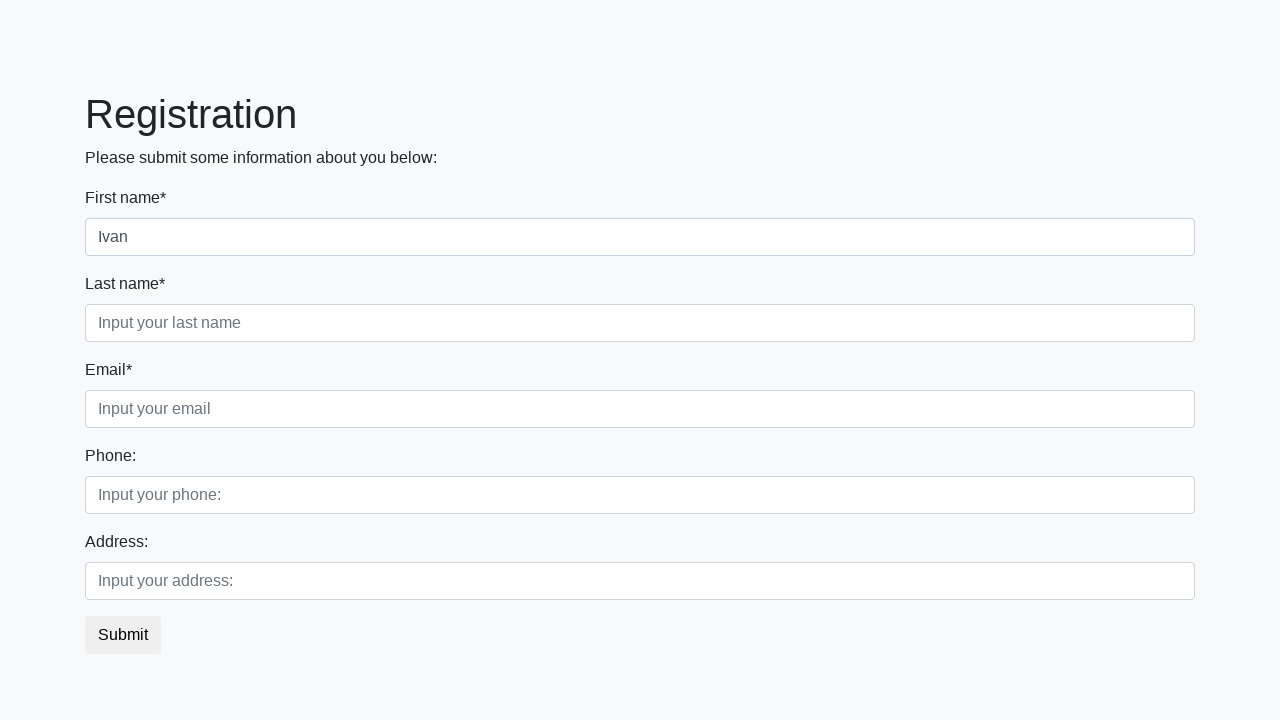

Filled last name field with 'Petrov' on .second_class input[required]
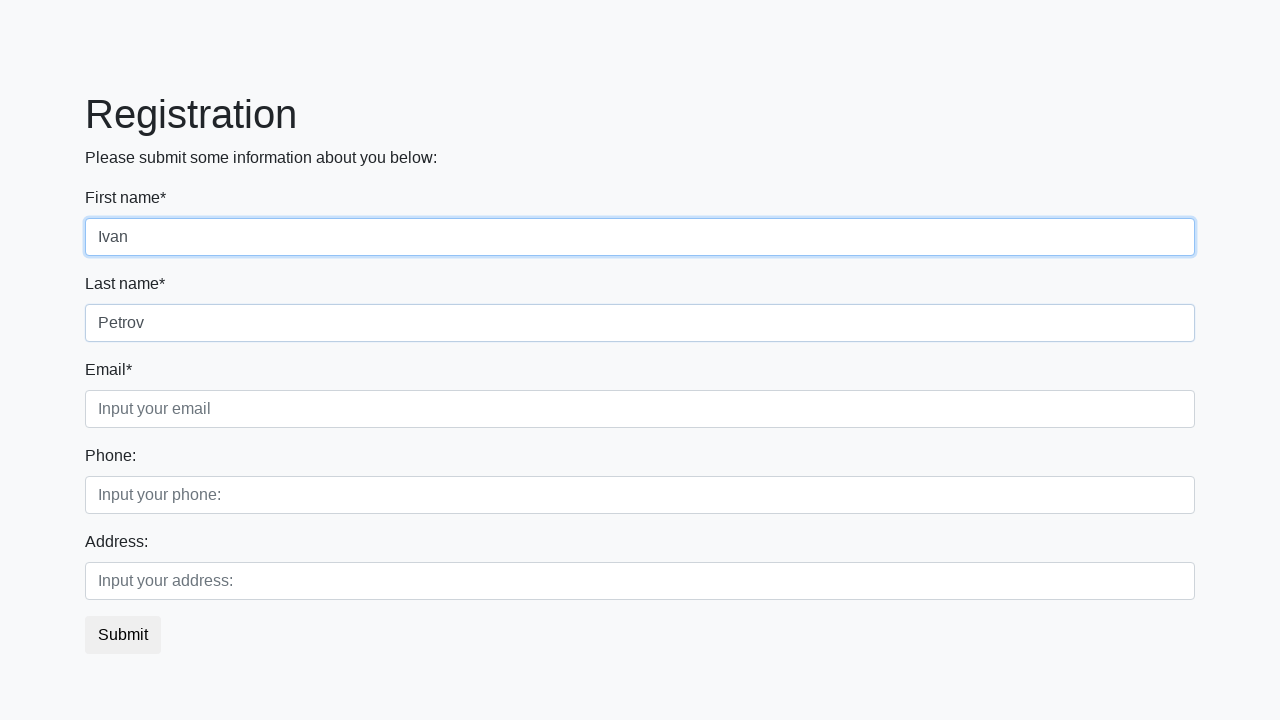

Filled email field with 'testuser@example.com' on .third_class input[required]
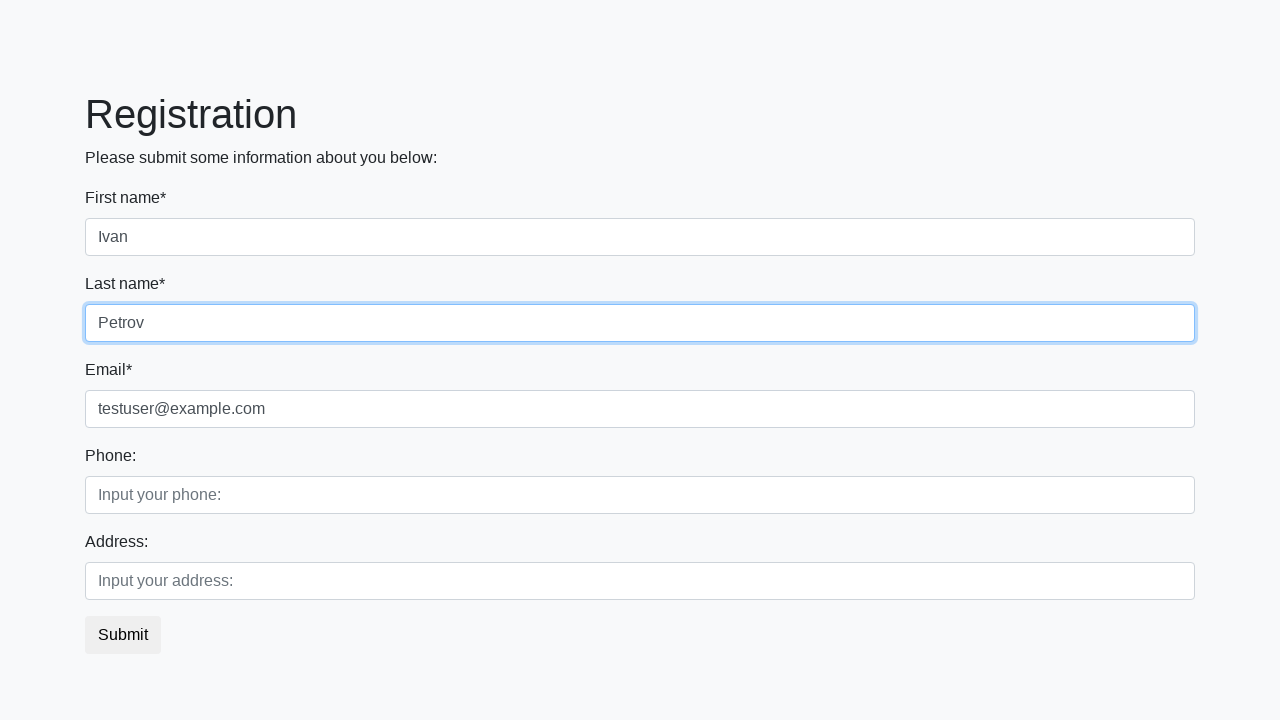

Clicked submit button to register at (123, 635) on button.btn
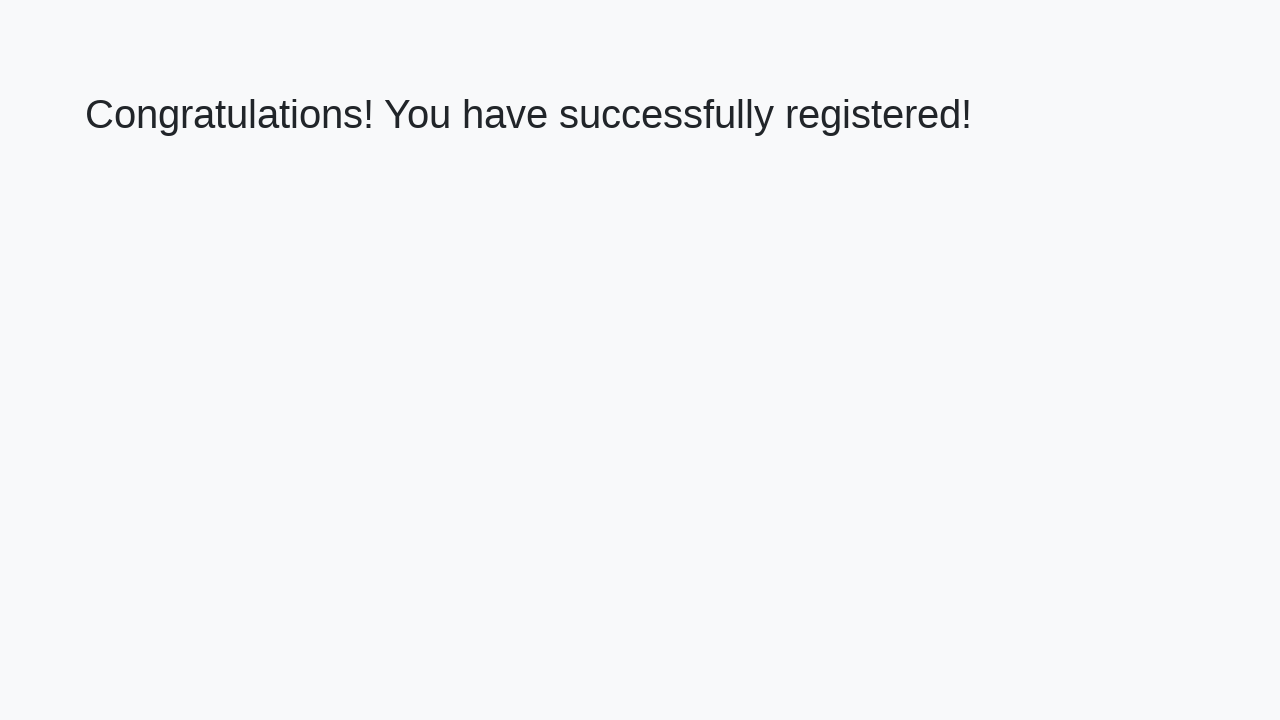

Success message heading appeared
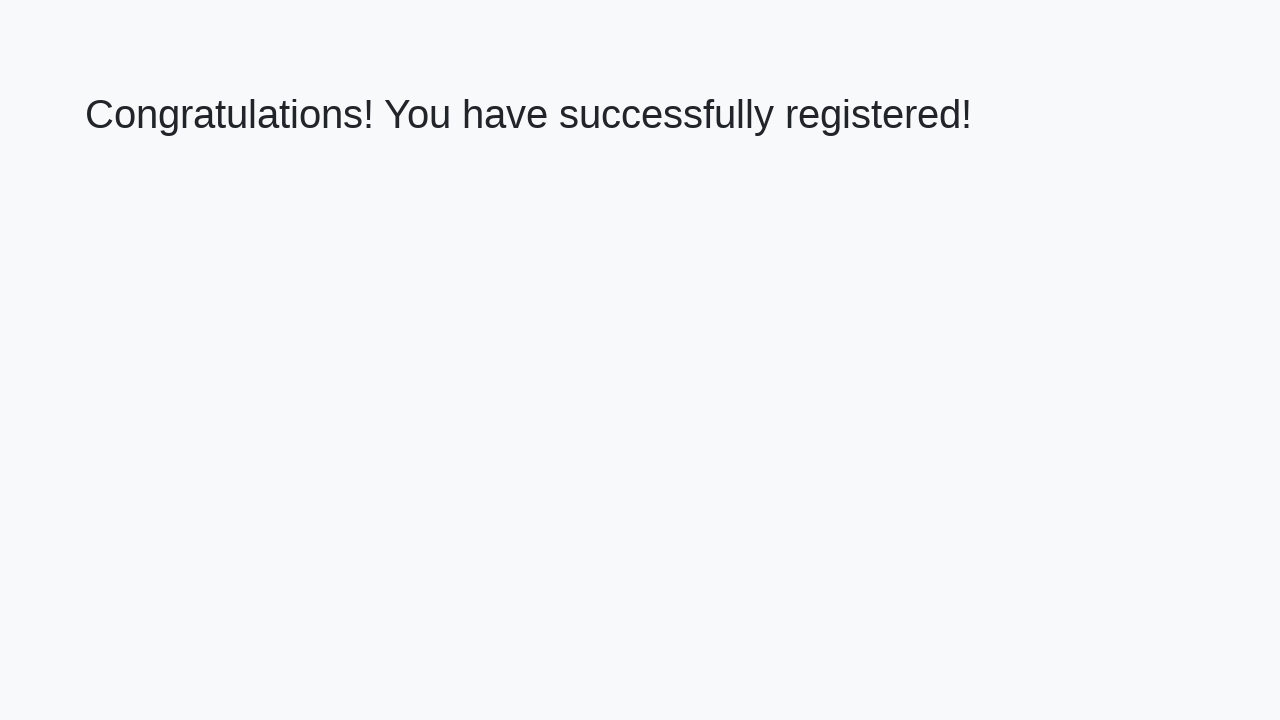

Retrieved success message text: 'Congratulations! You have successfully registered!'
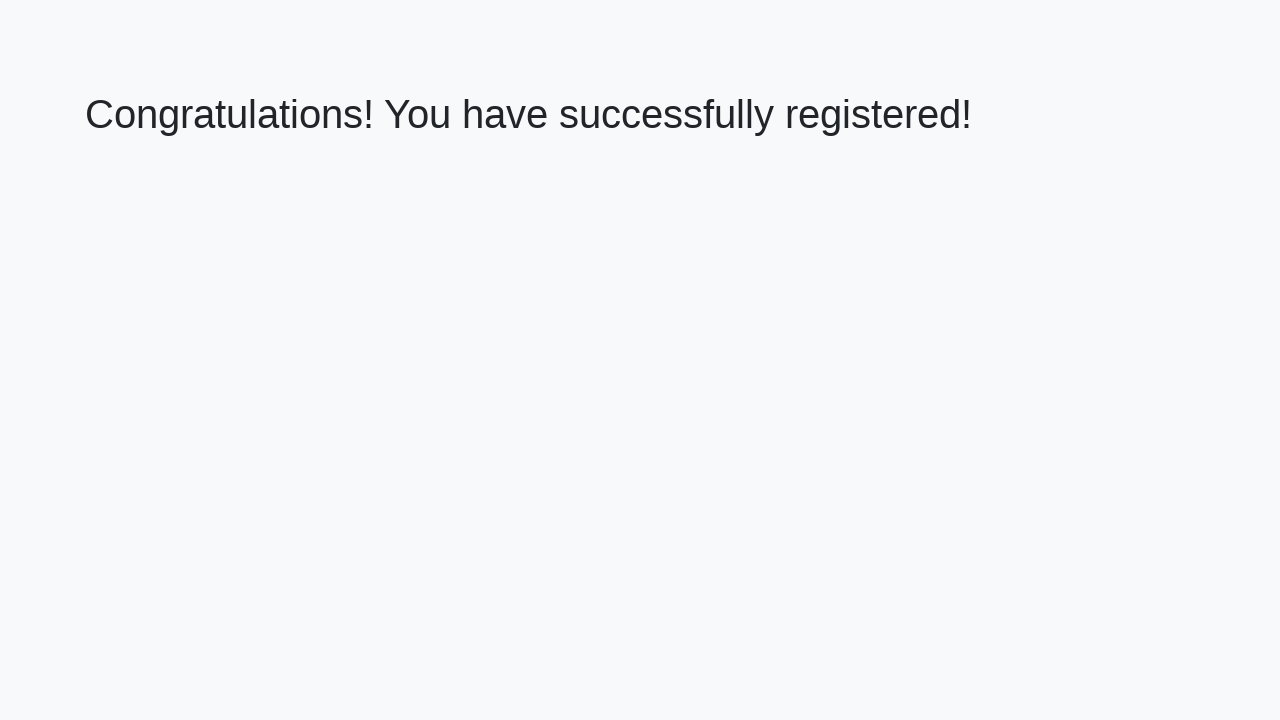

Verified registration success message is correct
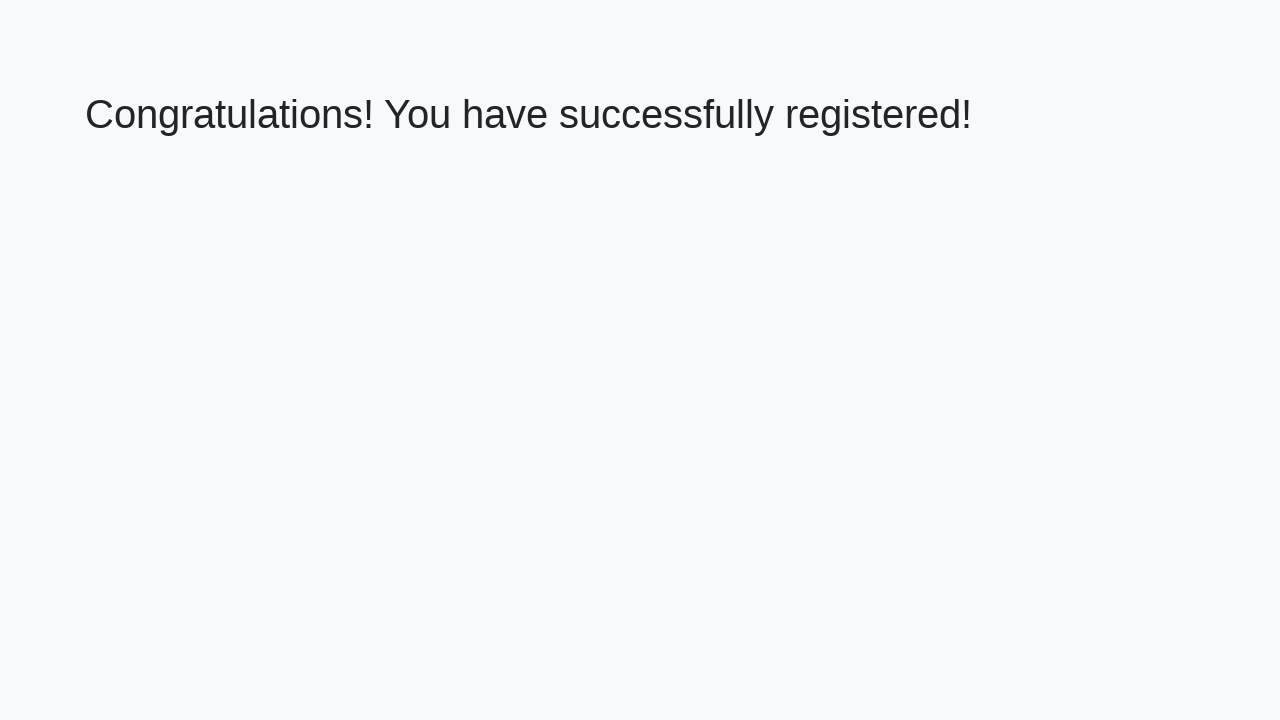

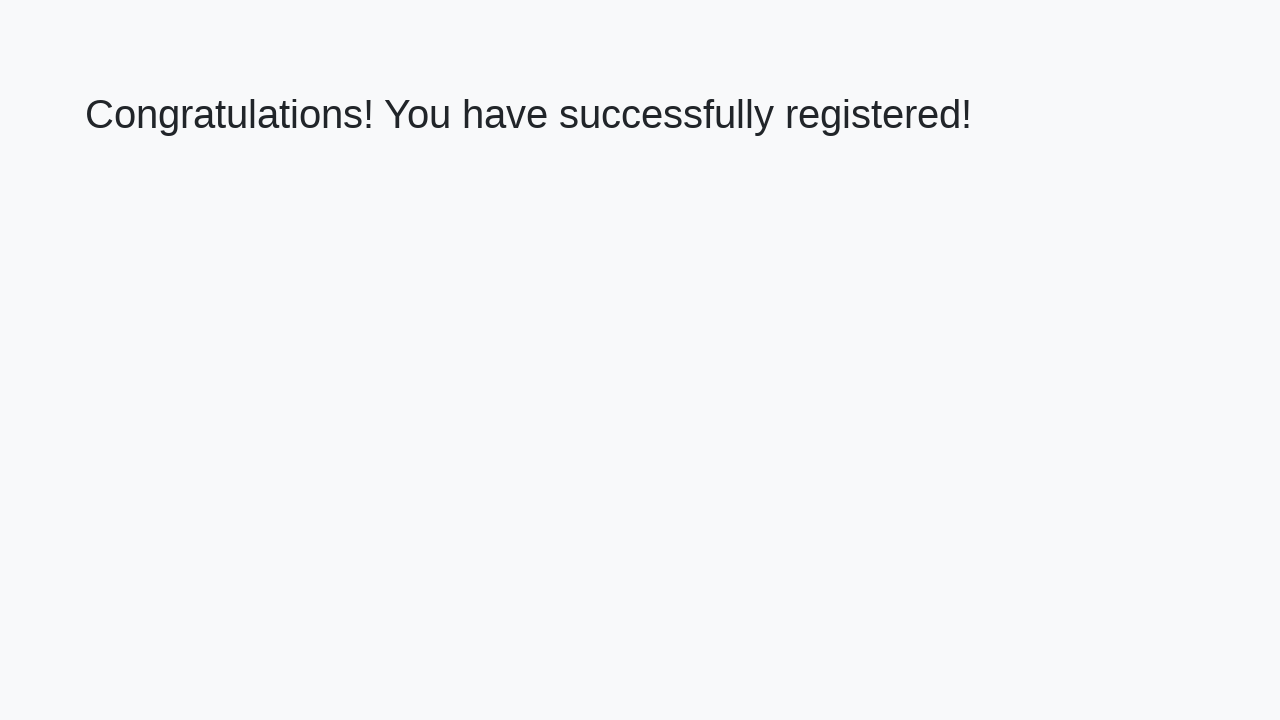